Tests light mode display by navigating to the translator app and ensuring light mode is enabled

Starting URL: https://translator-v3.vercel.app

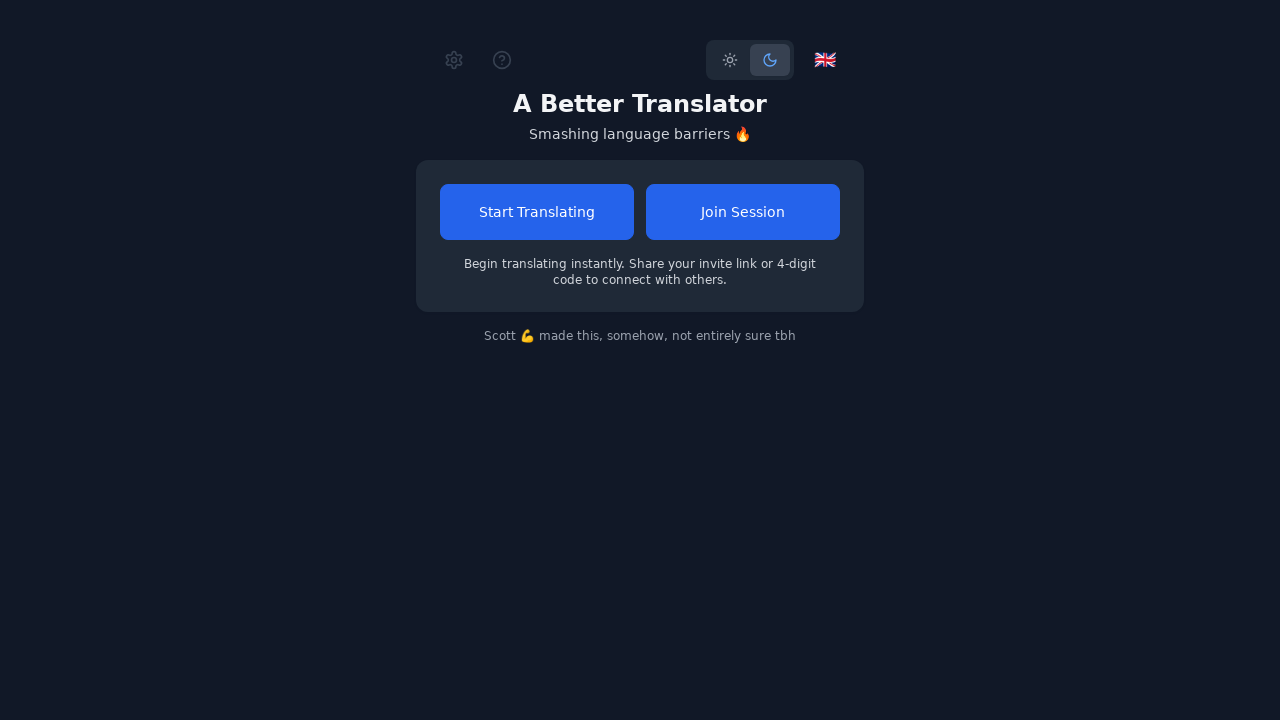

Waited for page to reach networkidle load state
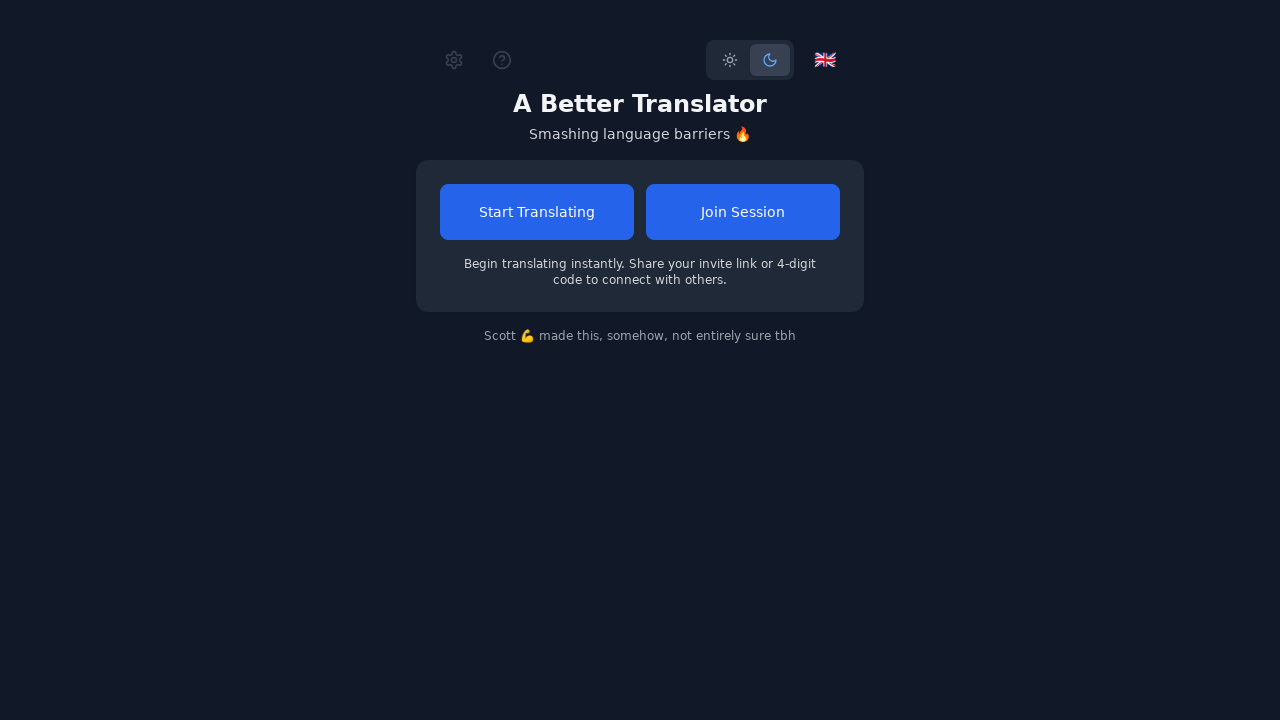

Removed dark class from document element to enable light mode
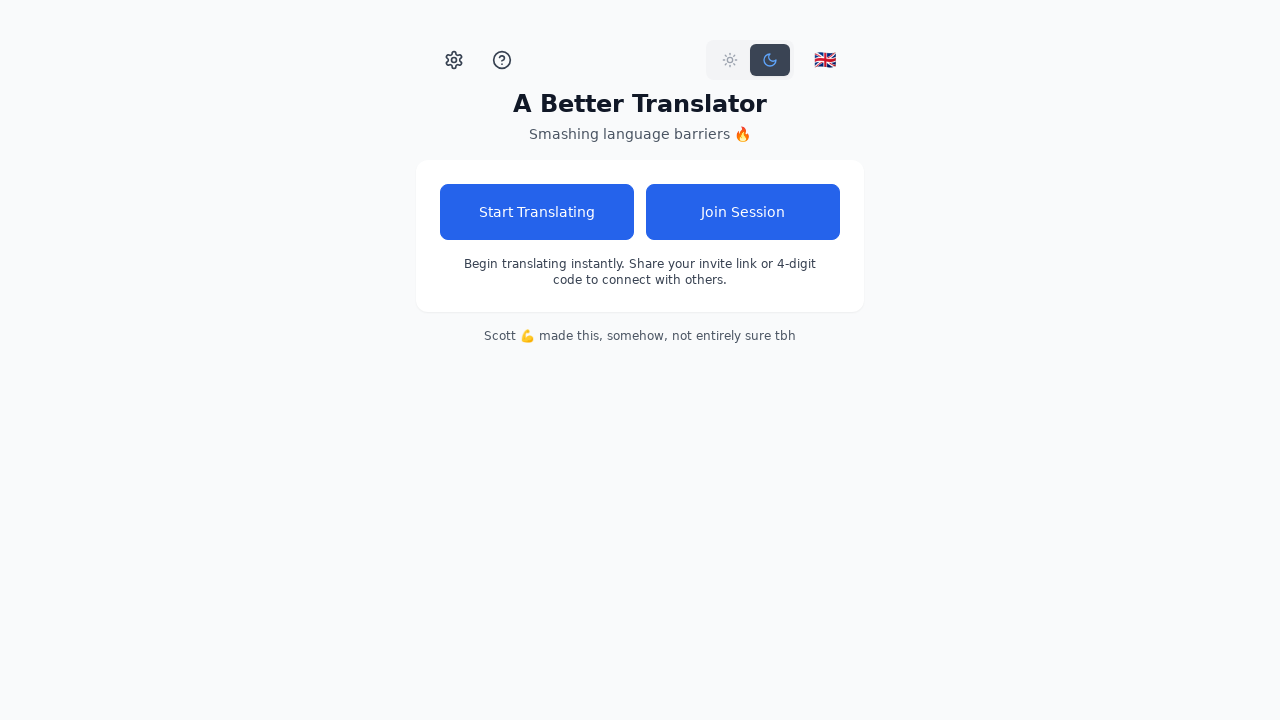

Waited 1000ms for light mode styling to apply
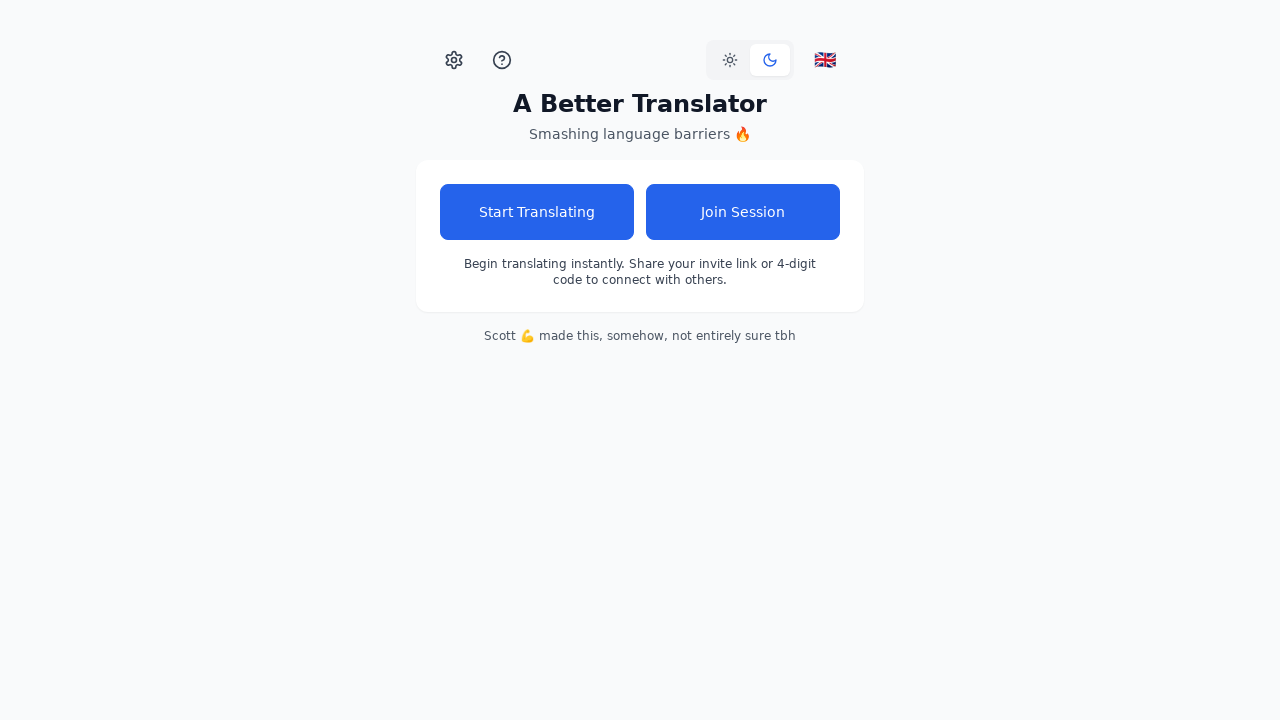

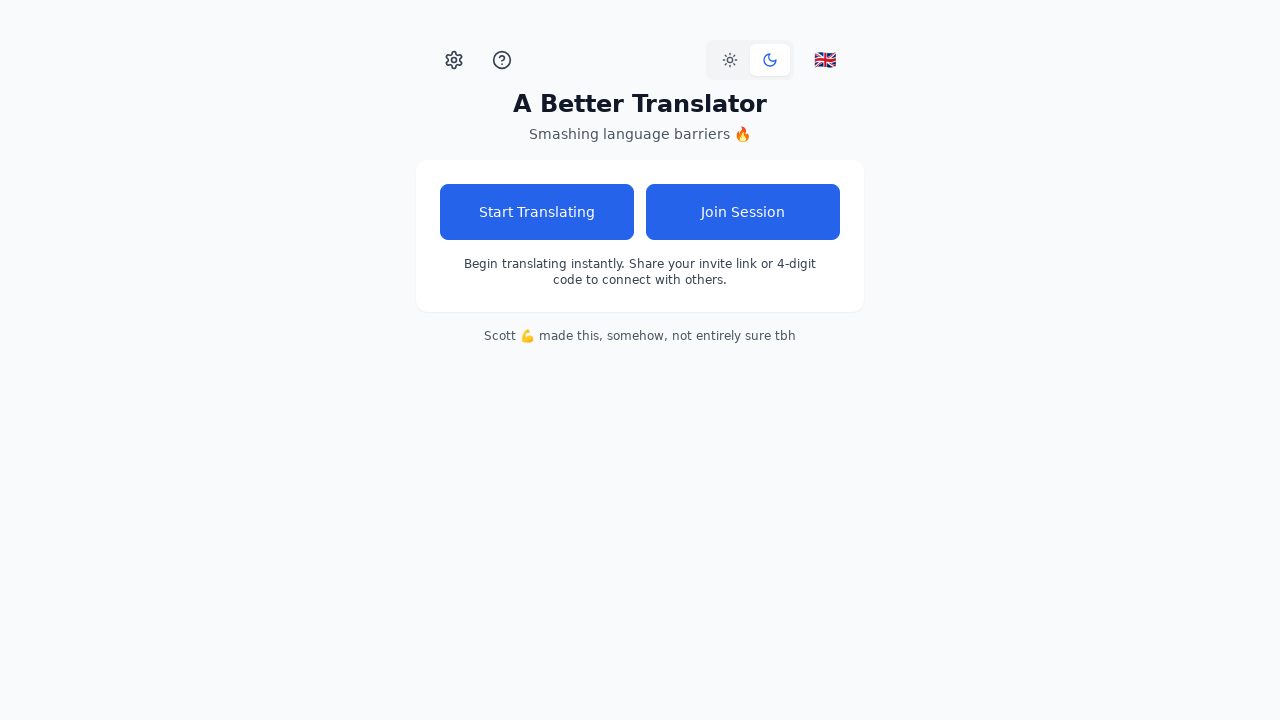